Tests autocomplete functionality by typing a capital 'G', navigating through suggestions with arrow keys, and selecting an option

Starting URL: https://demoqa.com/auto-complete

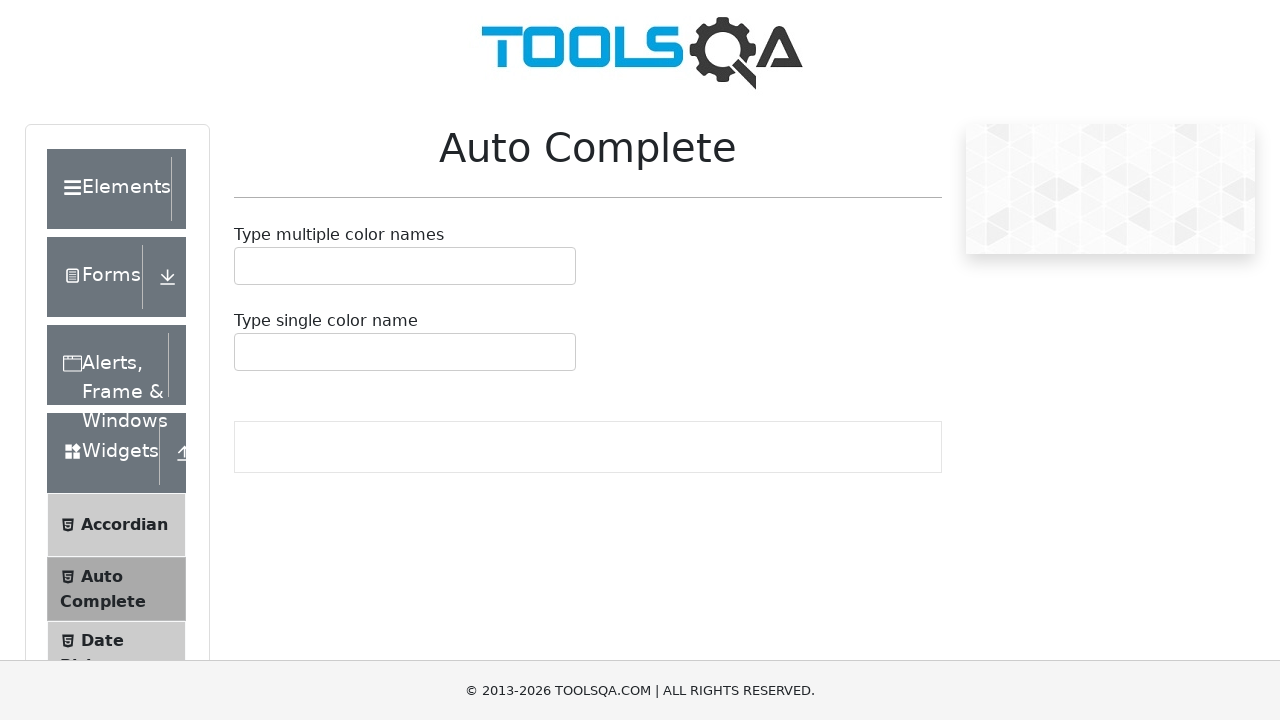

Clicked on the autocomplete input field at (405, 266) on xpath=//div[@id='autoCompleteMultipleContainer']/div
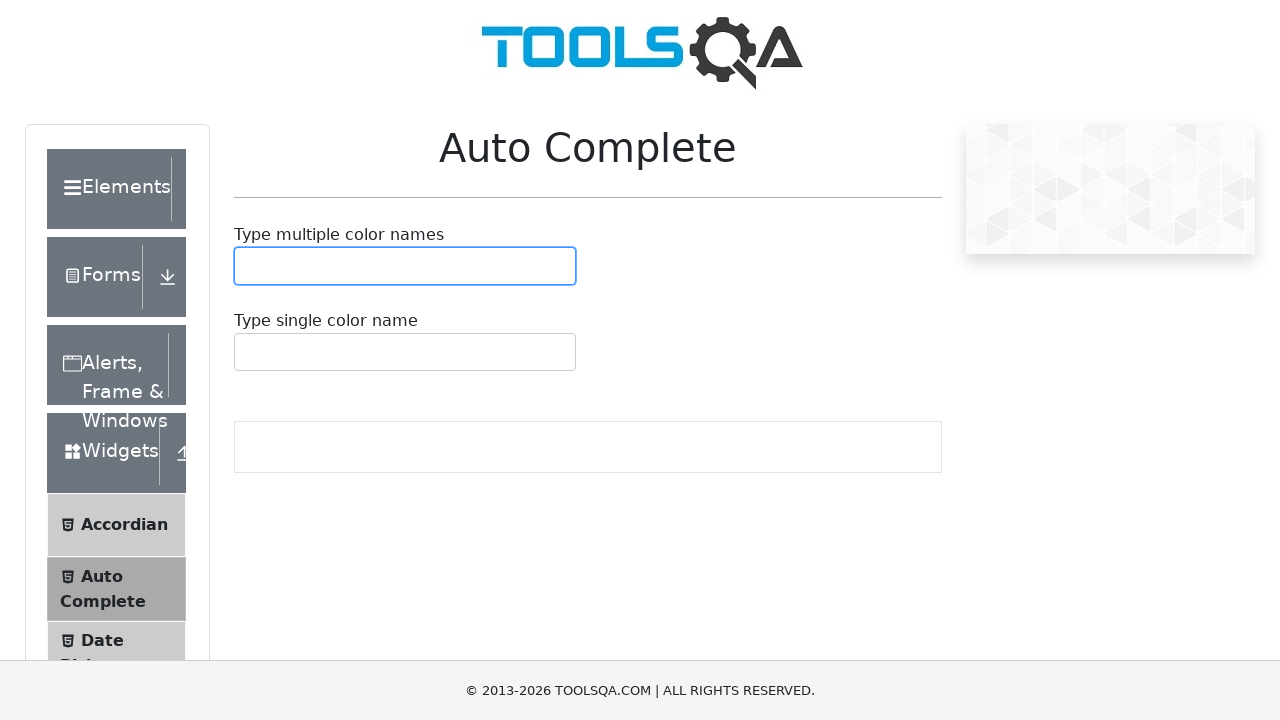

Pressed Shift key down
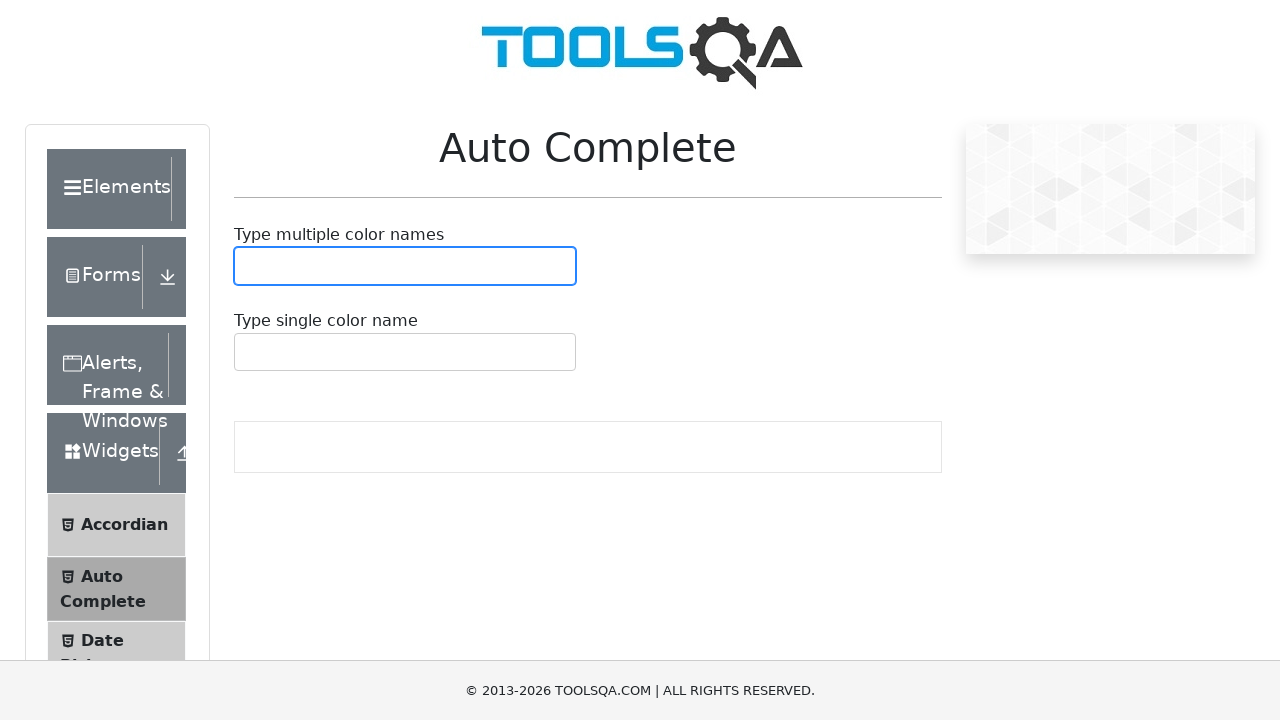

Typed 'g' character
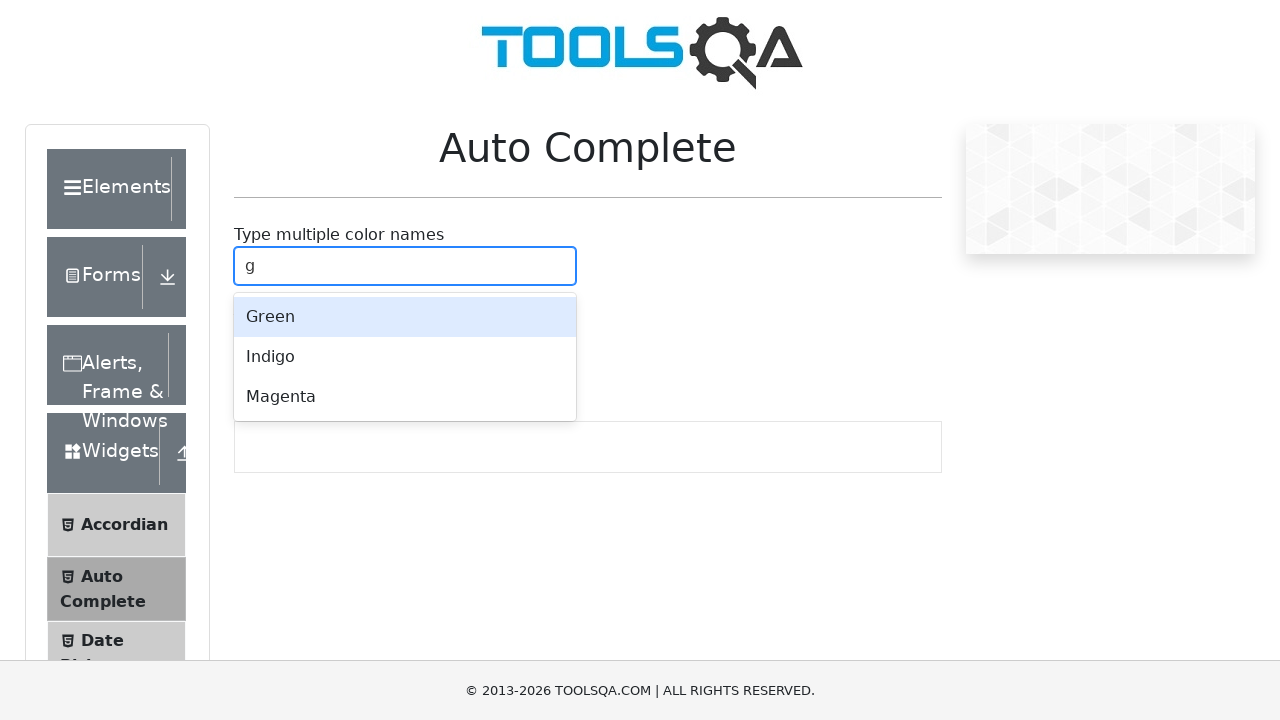

Released Shift key
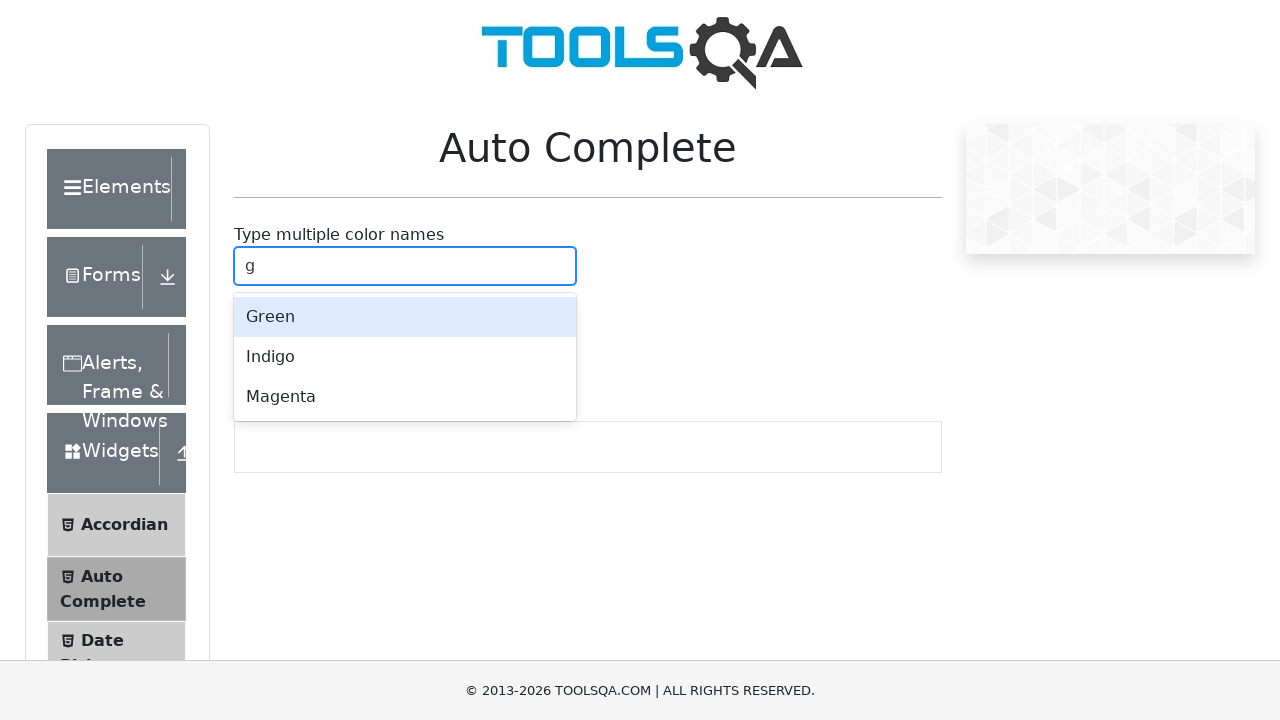

Pressed ArrowDown to navigate through autocomplete suggestions
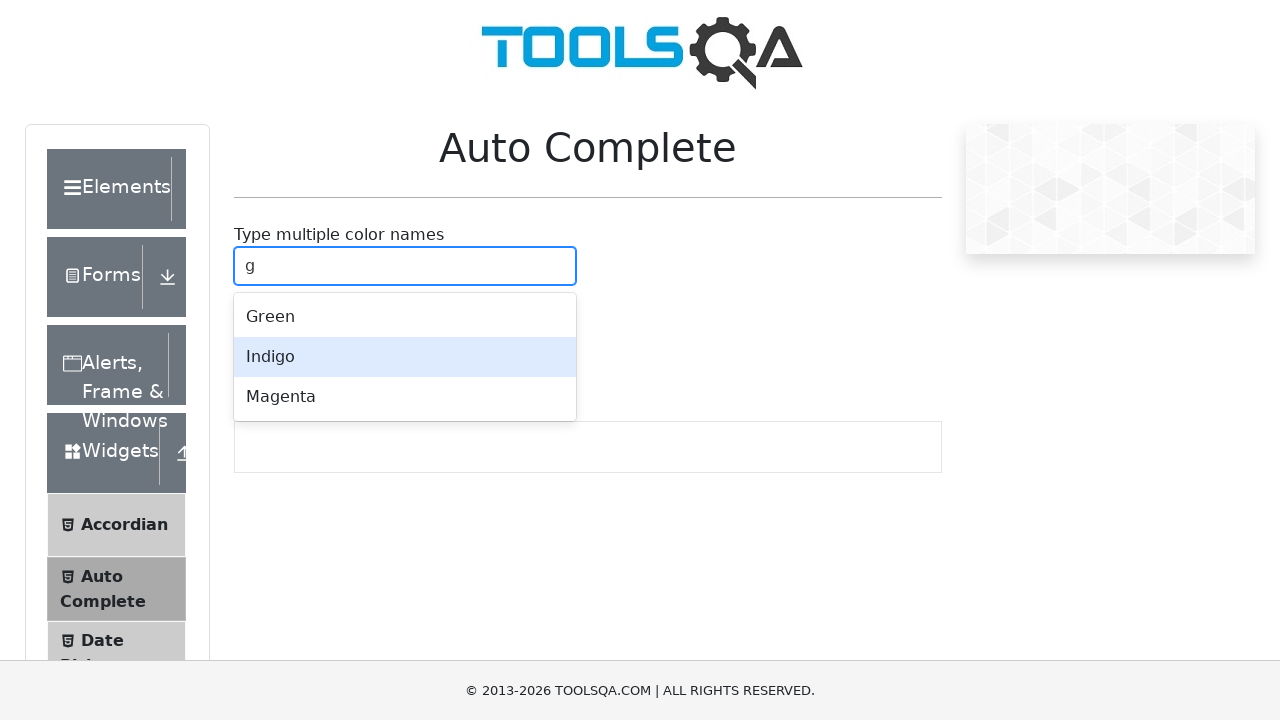

Pressed Enter to select the highlighted autocomplete option
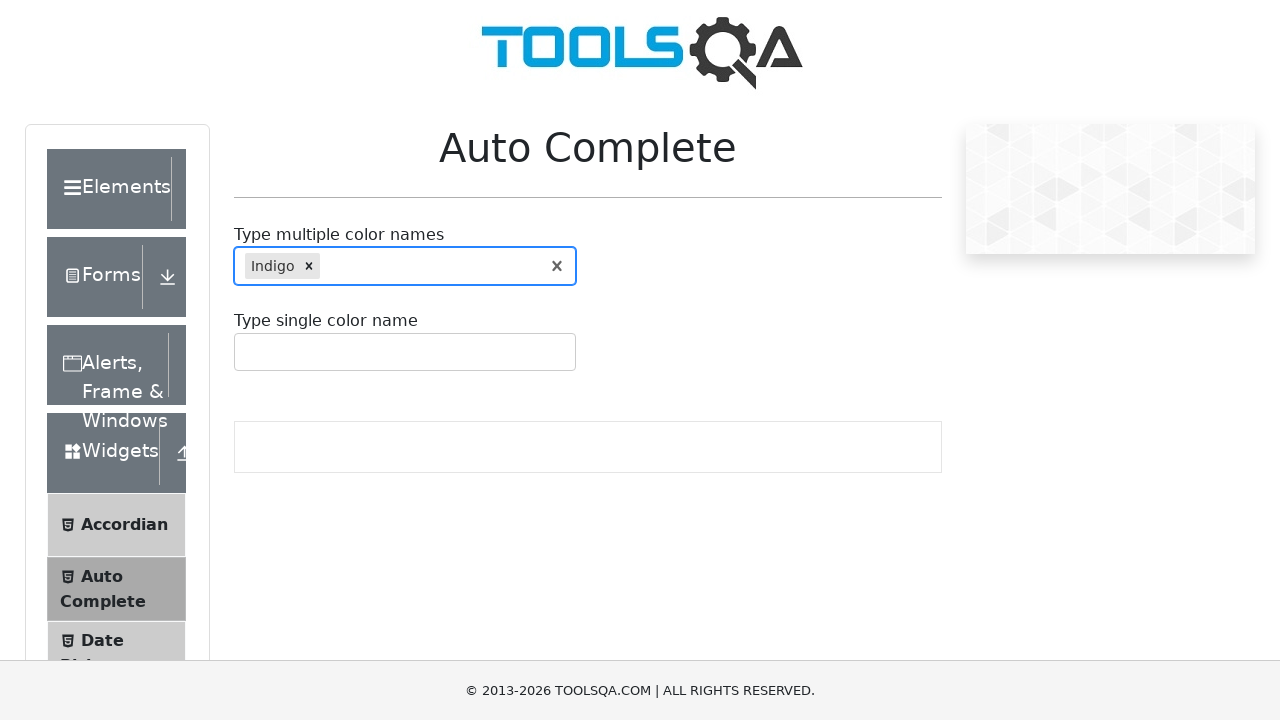

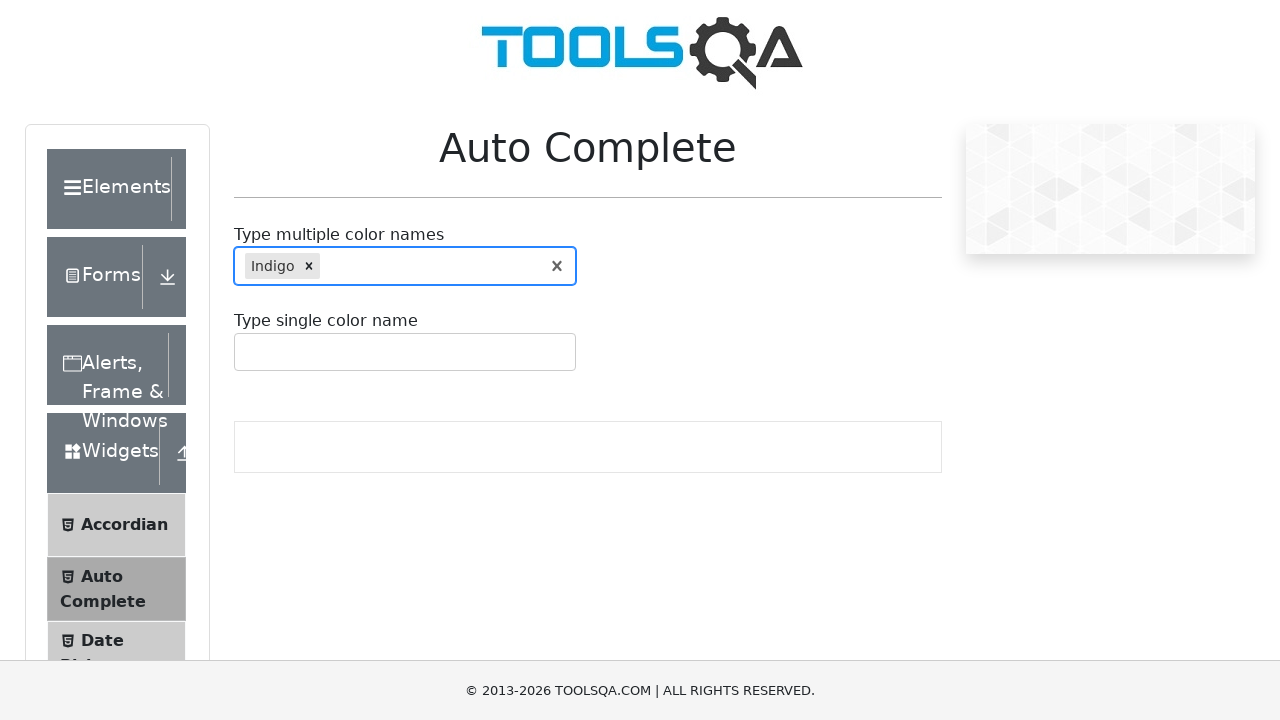